Tests a form submission by filling various fields (name, address, contact info, etc.) and verifying the form validation through CSS property checks after submission

Starting URL: https://bonigarcia.dev/selenium-webdriver-java/data-types.html

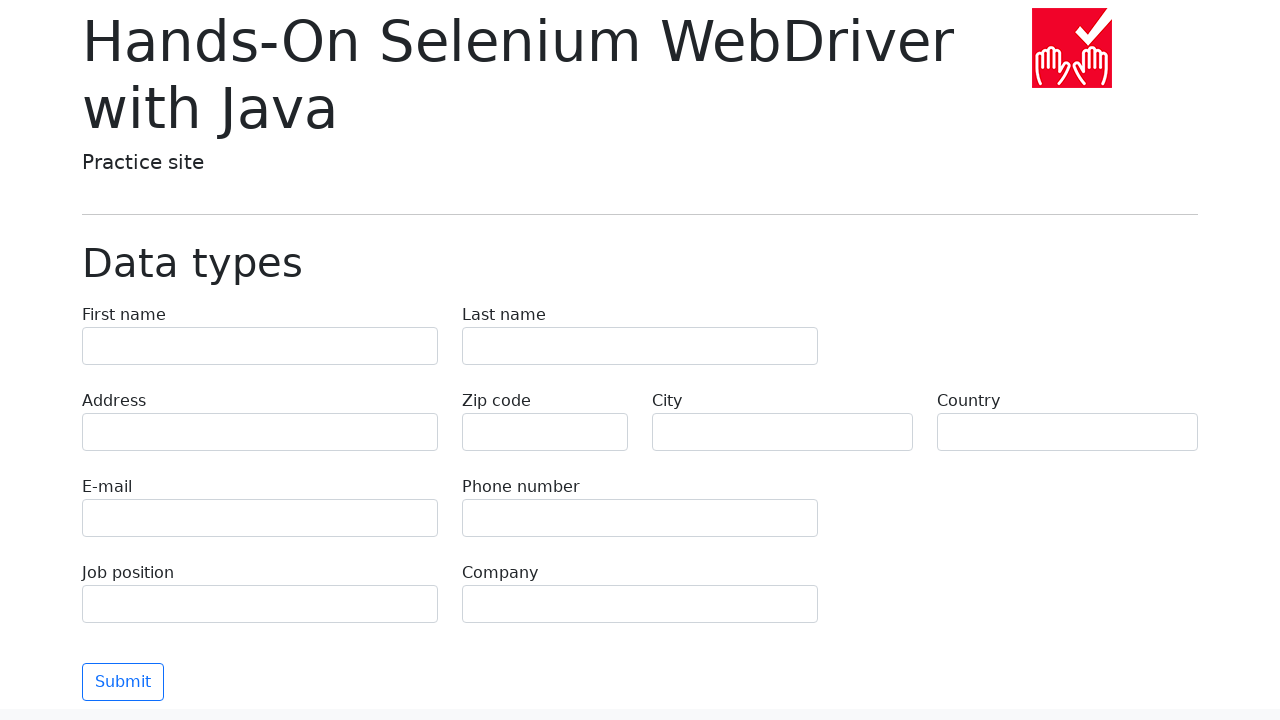

Filled first name field with 'Иван' on [name='first-name']
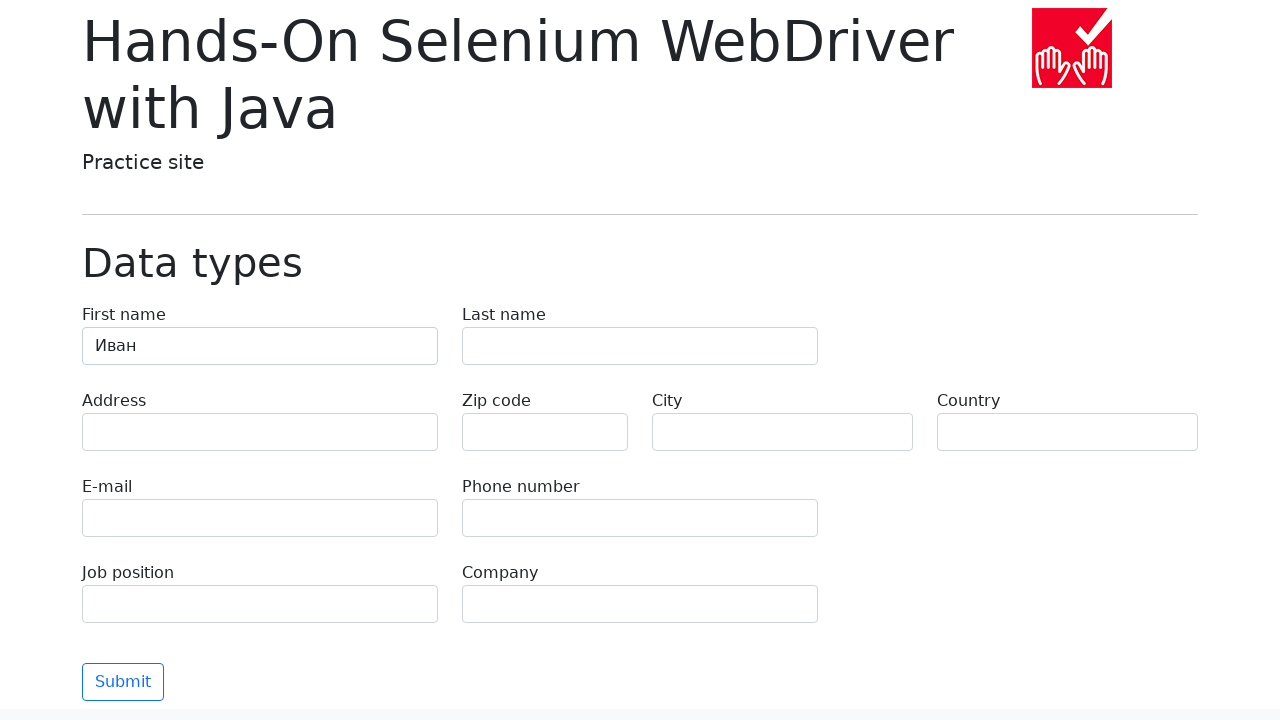

Filled last name field with 'Петров' on [name='last-name']
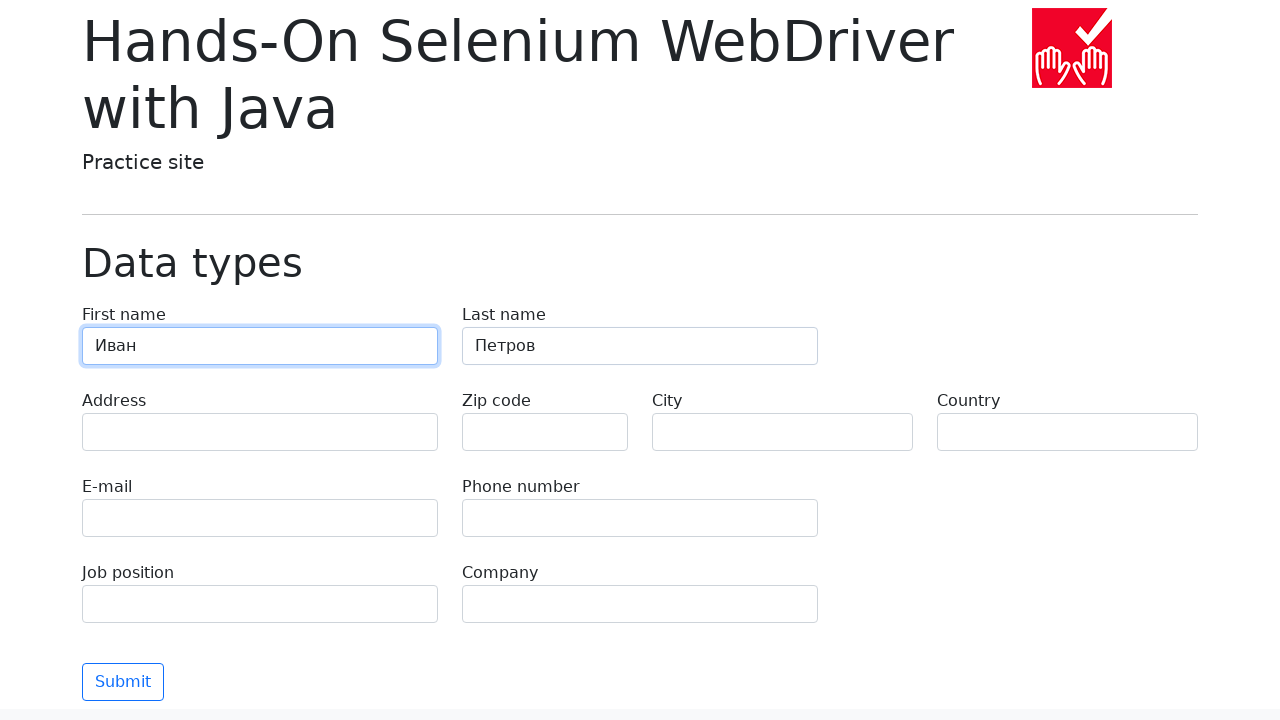

Filled address field with 'Ленина, 55-3' on [name='address']
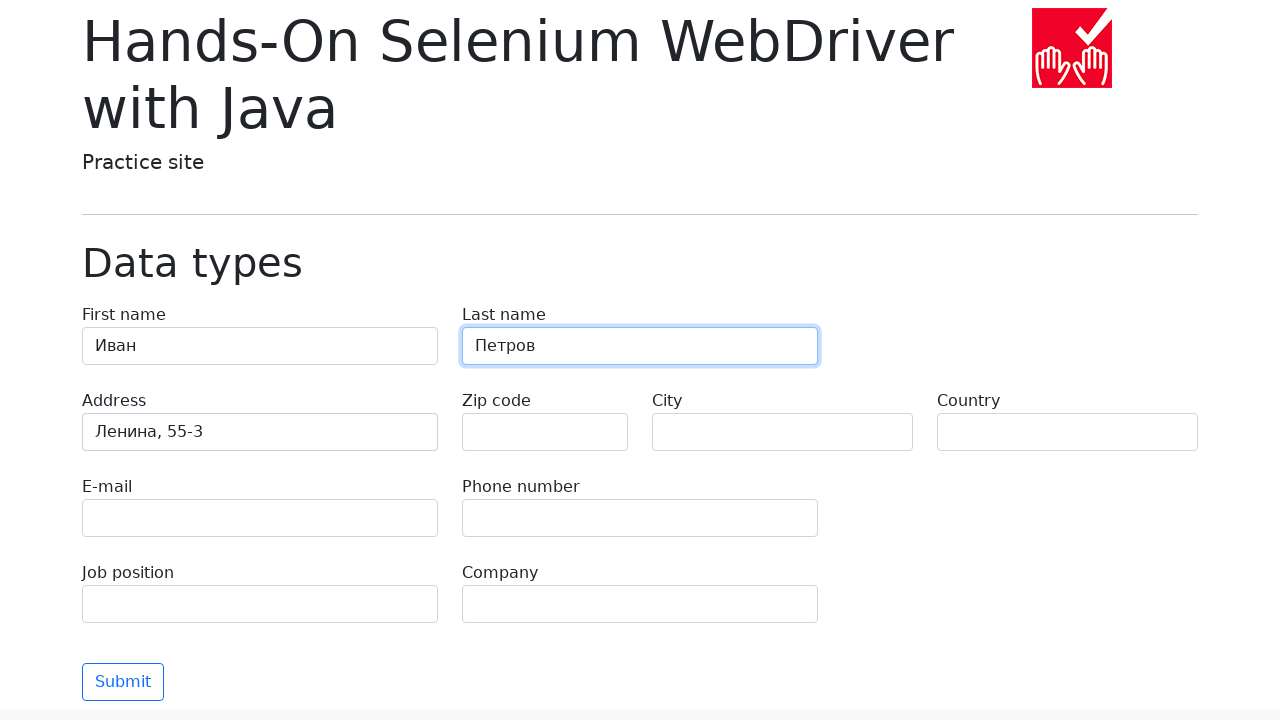

Left zip code field empty for validation testing on [name='zip-code']
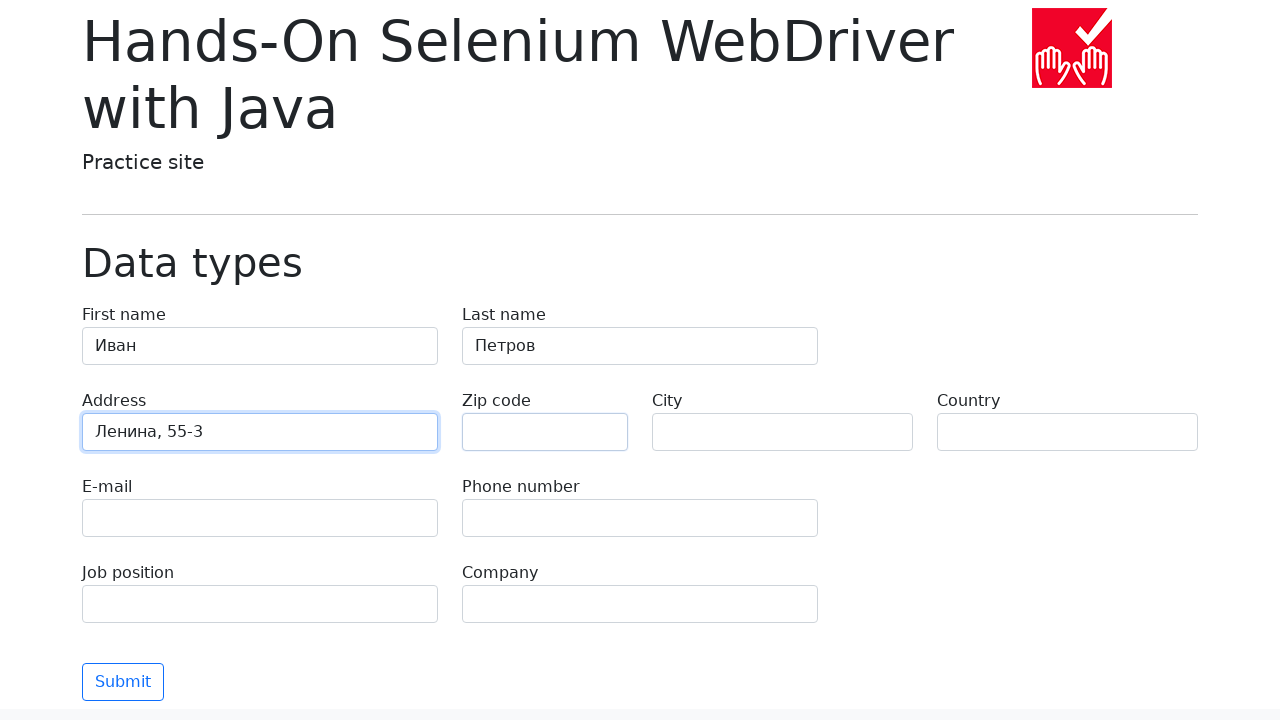

Filled city field with 'Москва' on [name='city']
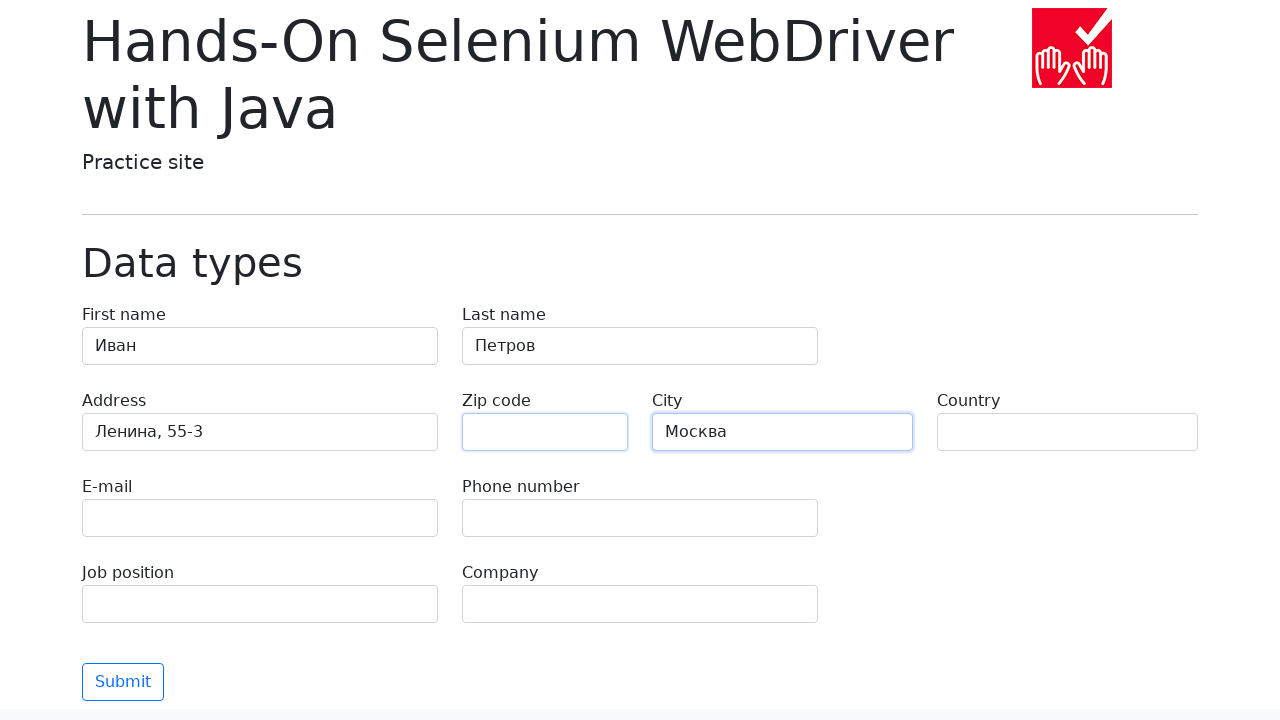

Filled country field with 'Россия' on [name='country']
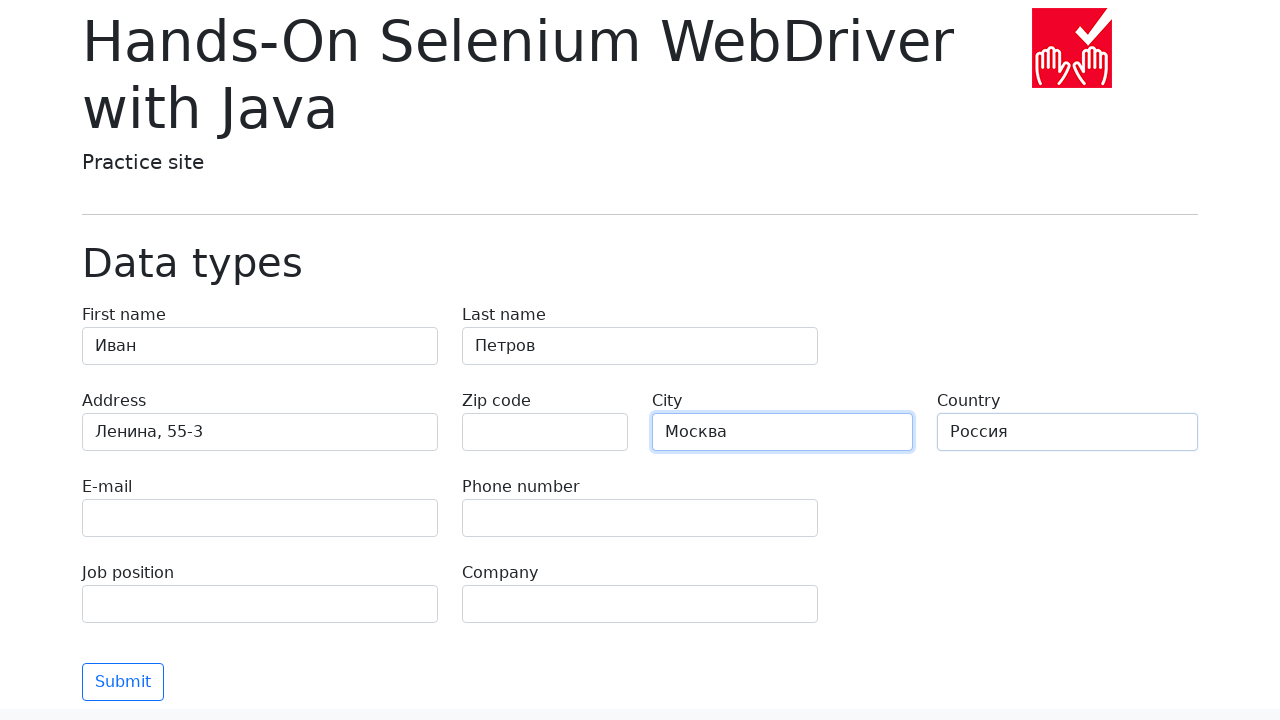

Filled job position field with 'QA' on [name='job-position']
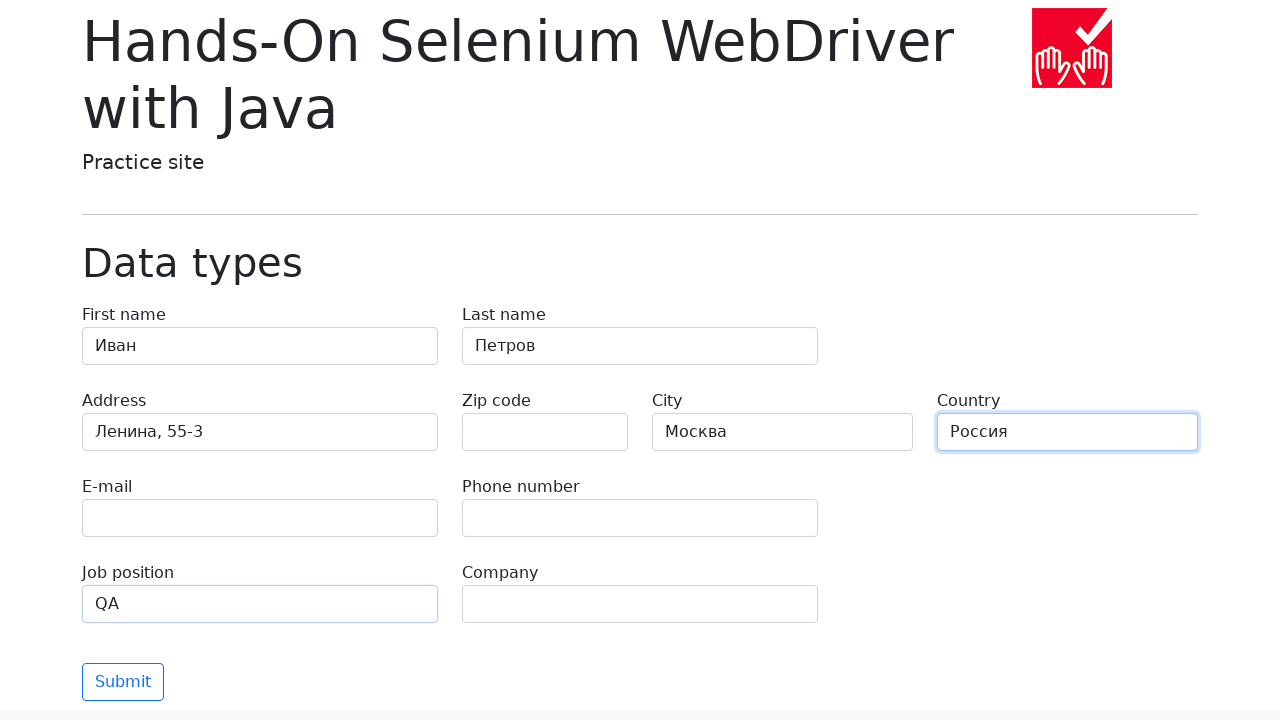

Filled email field with 'SkyPro@hotmail.com' on [name='e-mail']
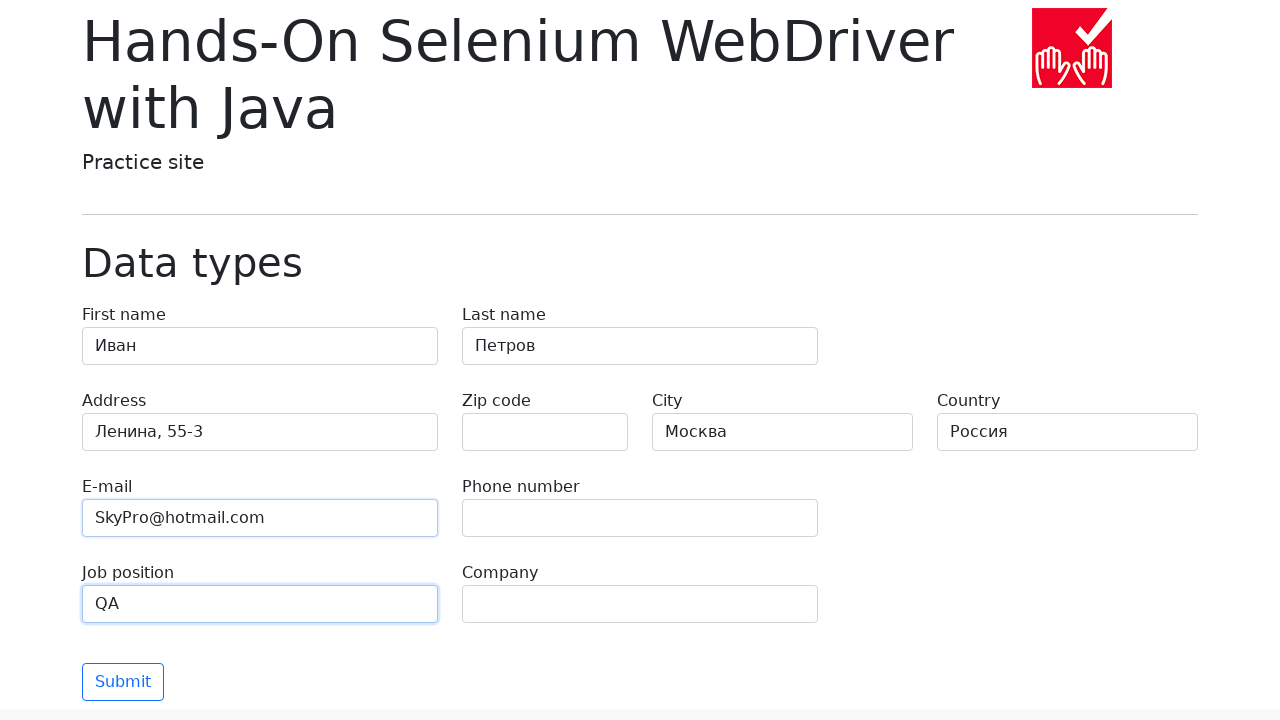

Filled phone field with '89995556644' on [name='phone']
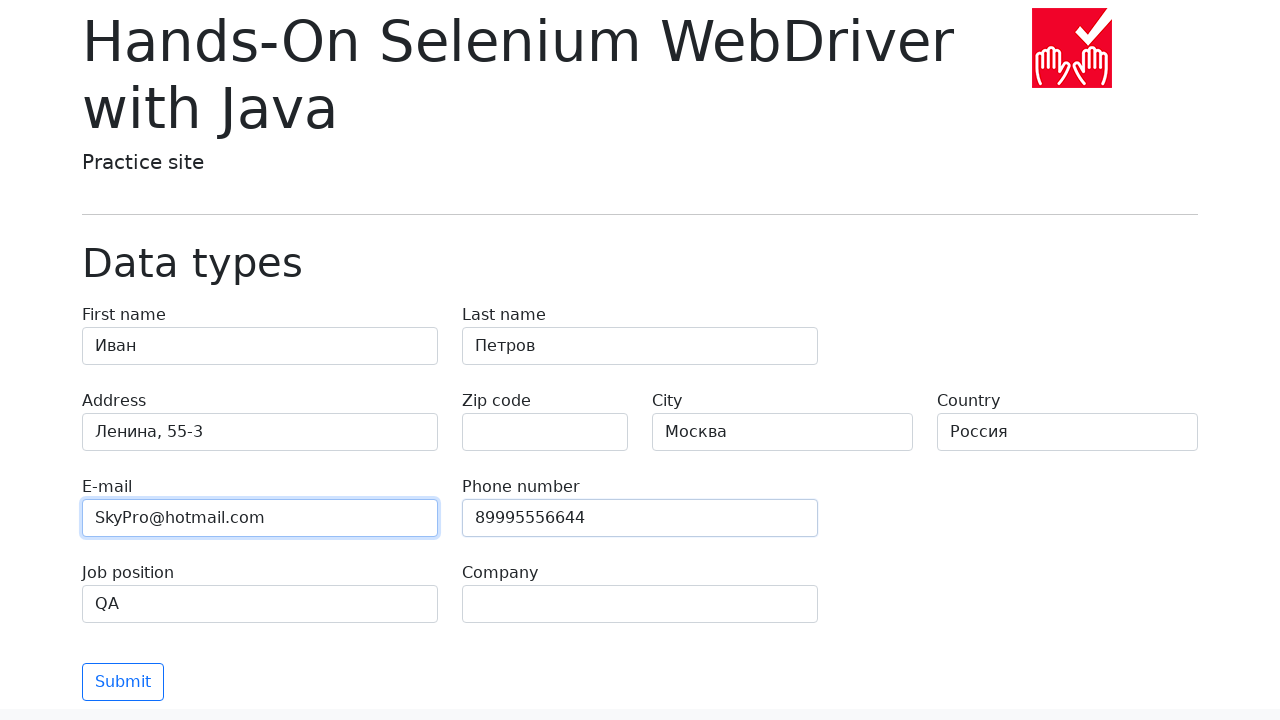

Filled company field with 'SkyPro' on [name='company']
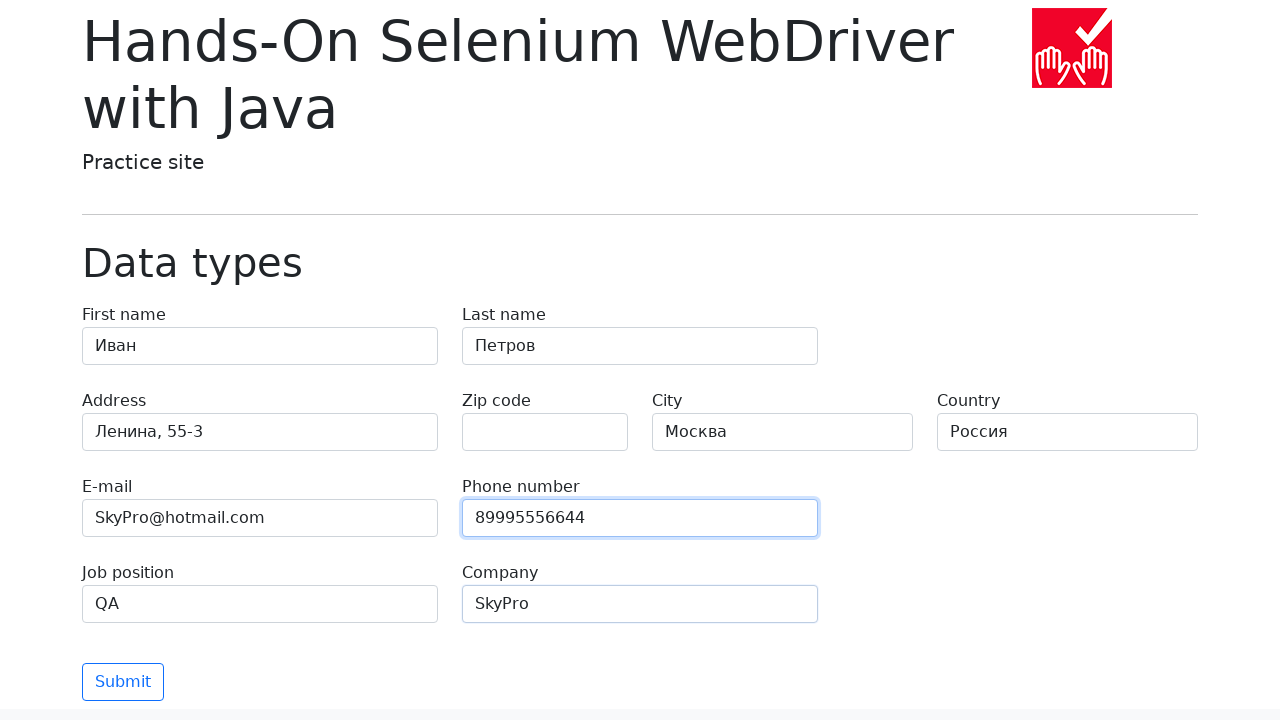

Clicked submit button to submit form at (123, 682) on [type='submit']
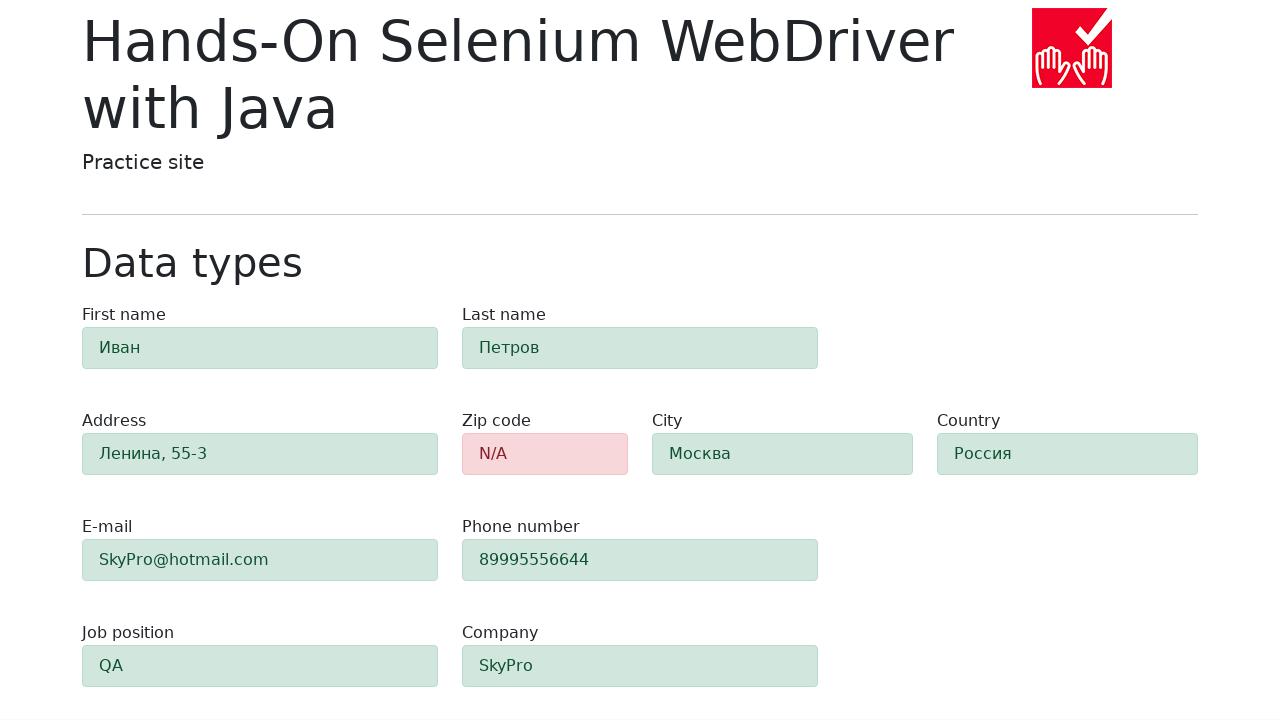

Waited 500ms for form validation to complete
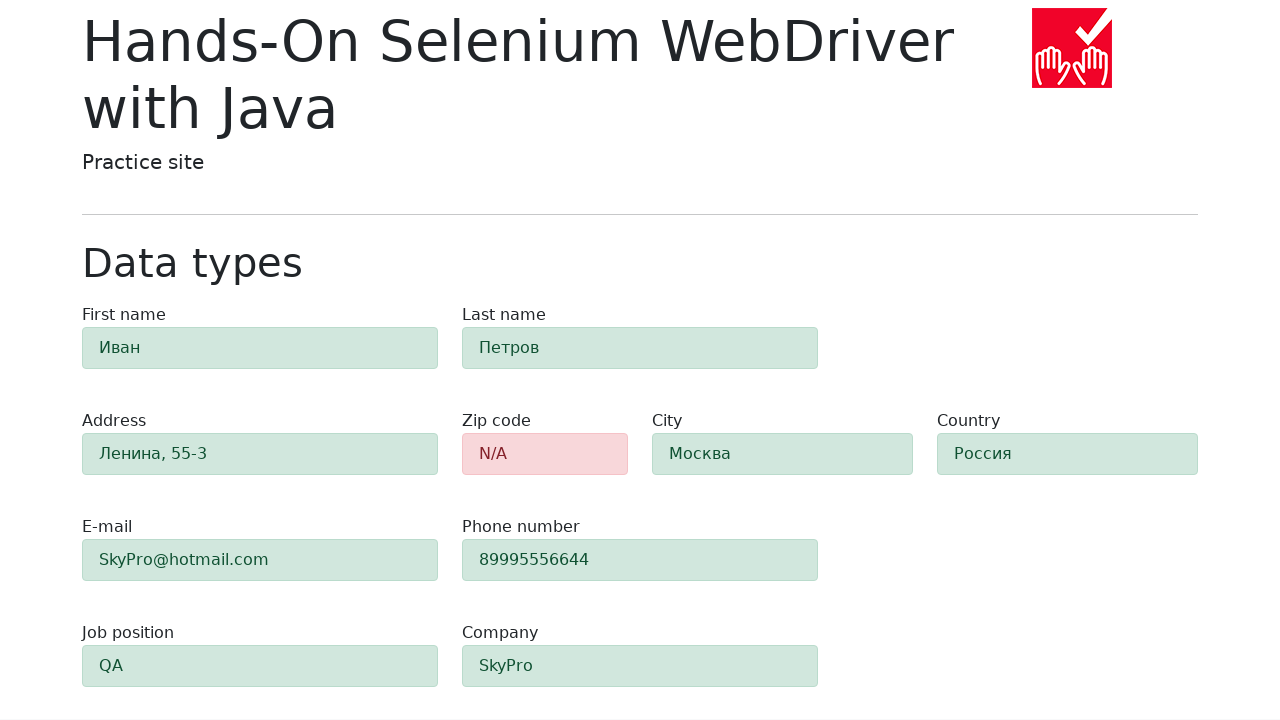

First name field is displayed after form submission
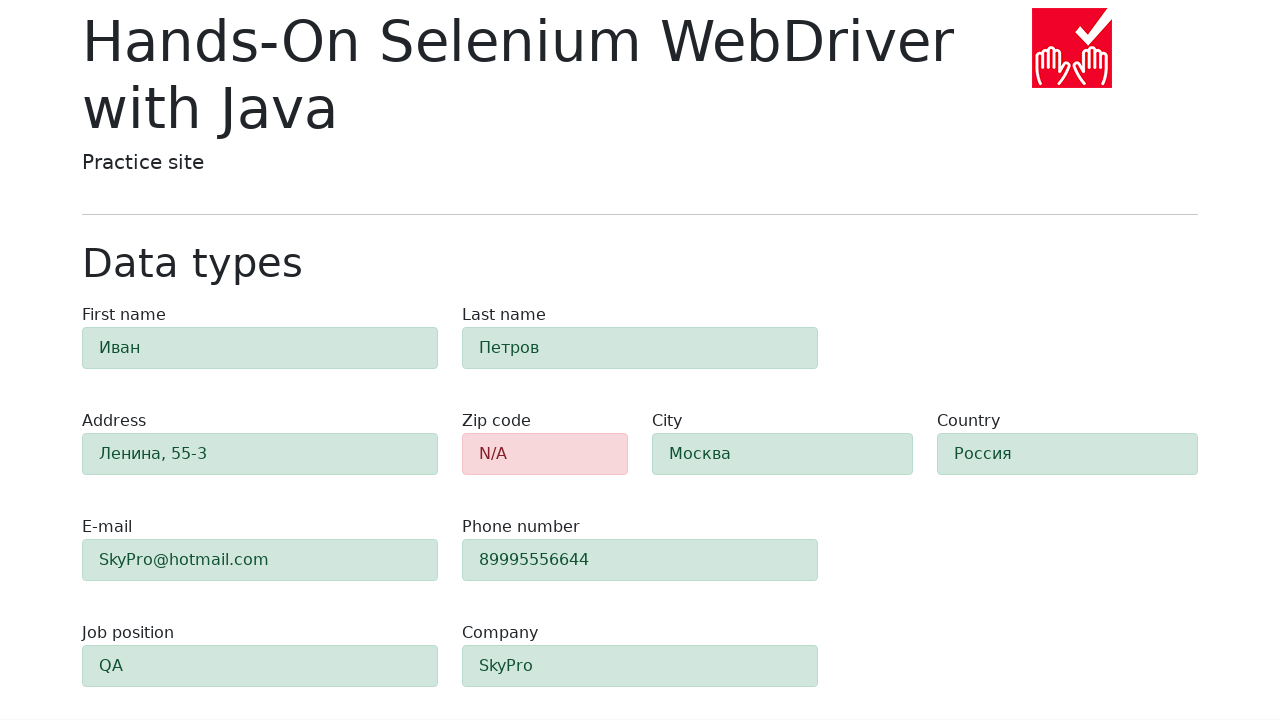

Zip code field is displayed with validation result
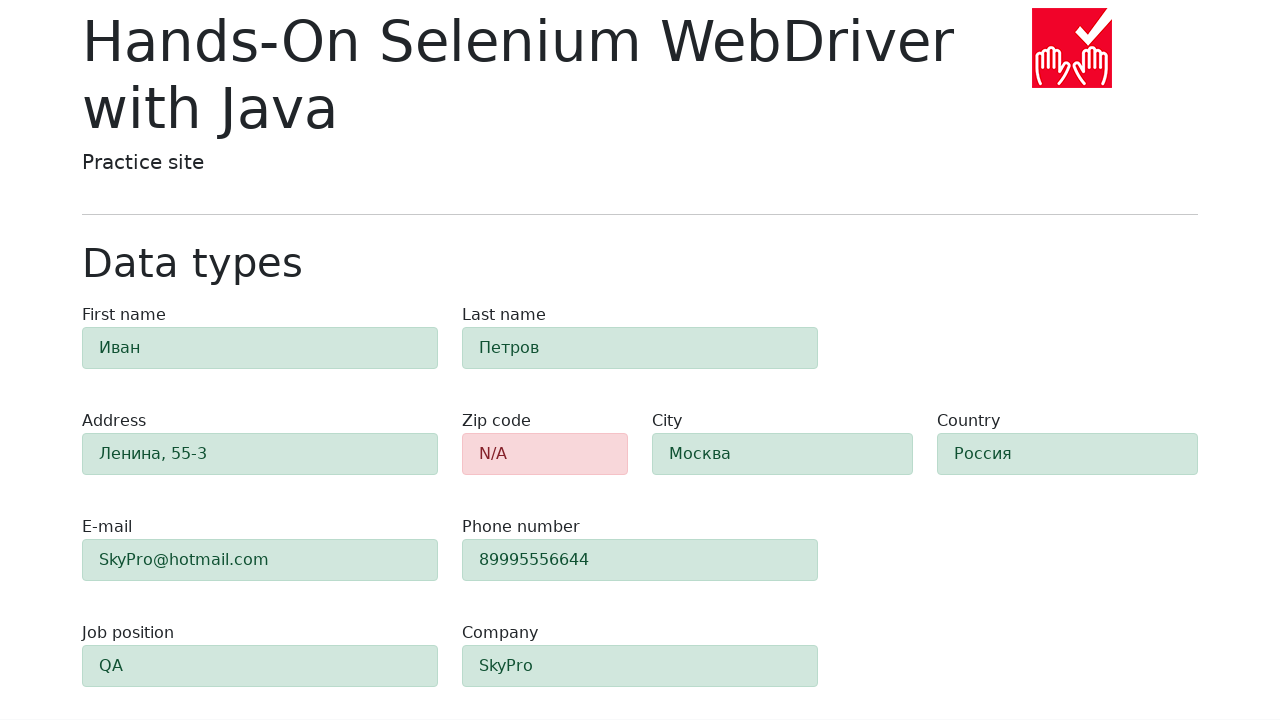

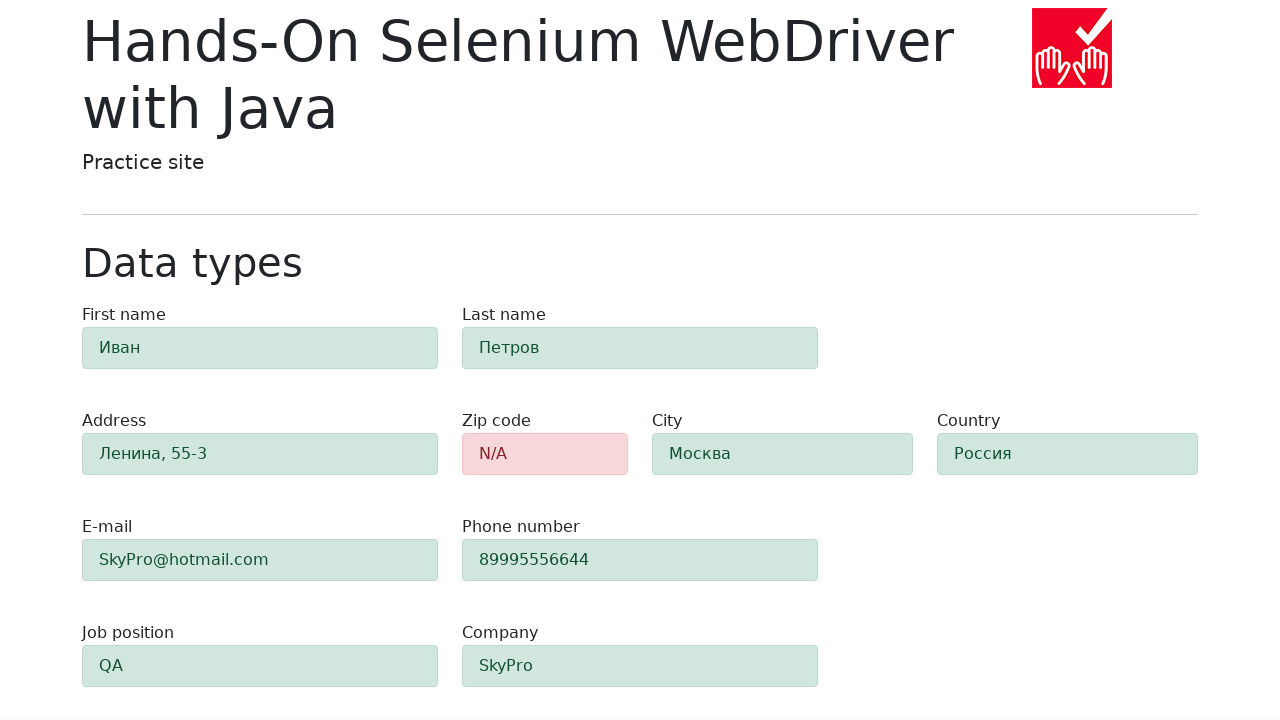